Tests an explicit wait scenario where the script waits for a price element to show "$100", then clicks a book button, reads a number value, calculates a mathematical result, and submits the answer

Starting URL: http://suninjuly.github.io/explicit_wait2.html

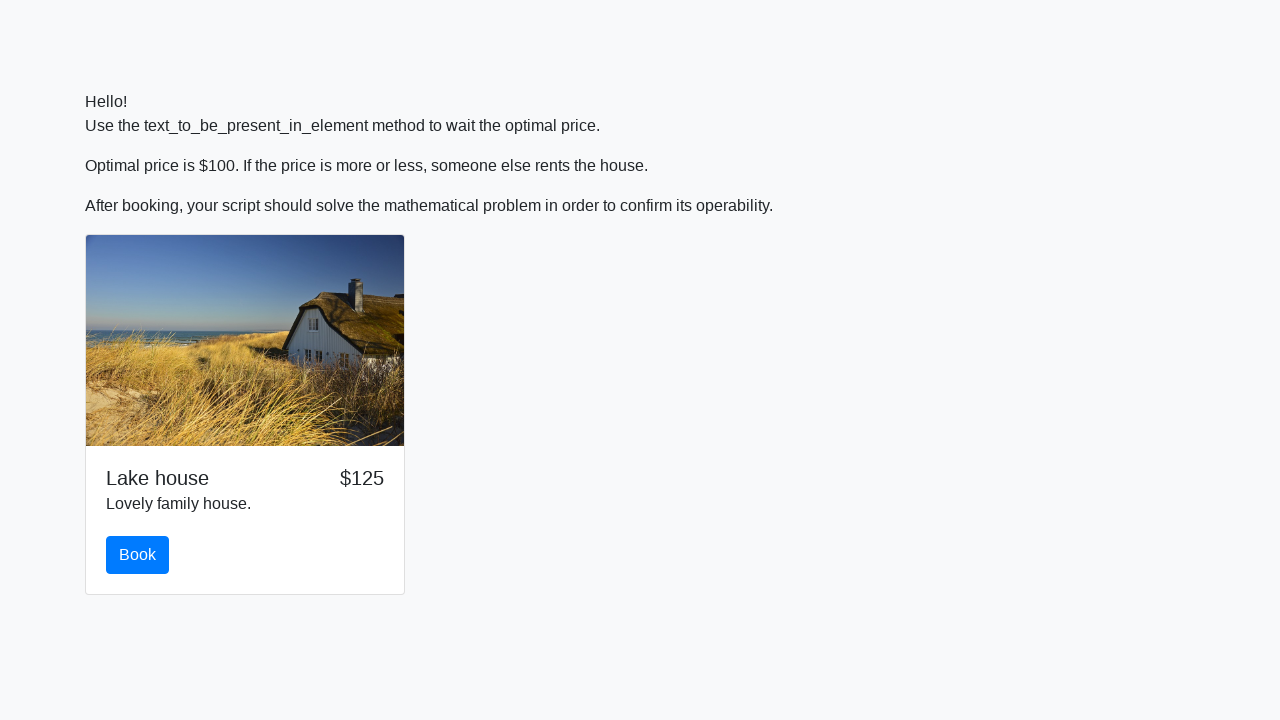

Waited for price element to display '$100'
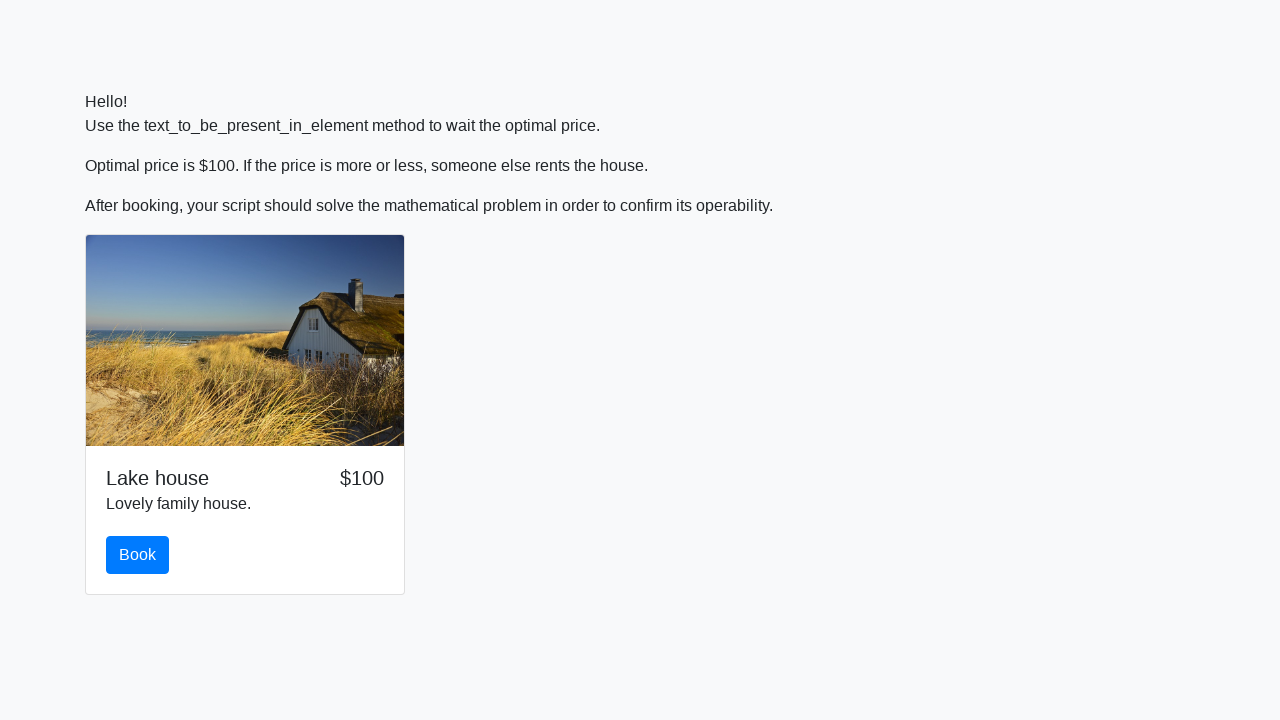

Clicked the book button at (138, 555) on #book
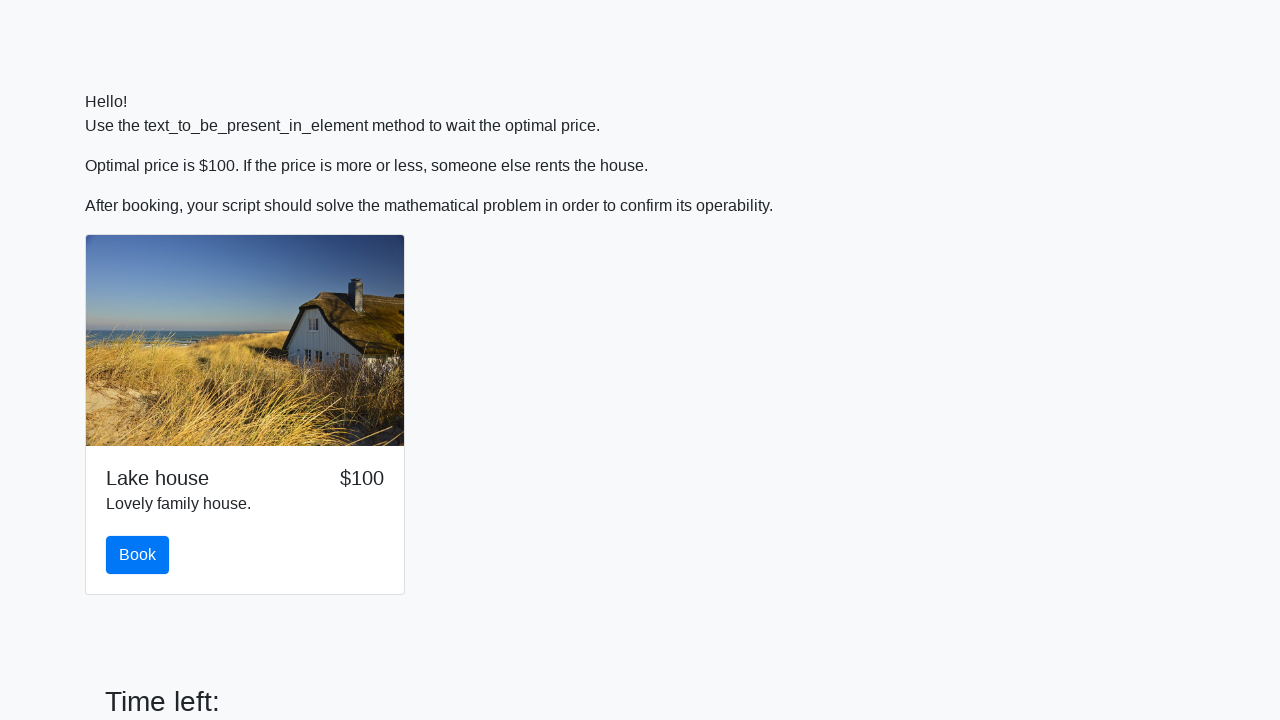

Retrieved number value from input_value element: 324
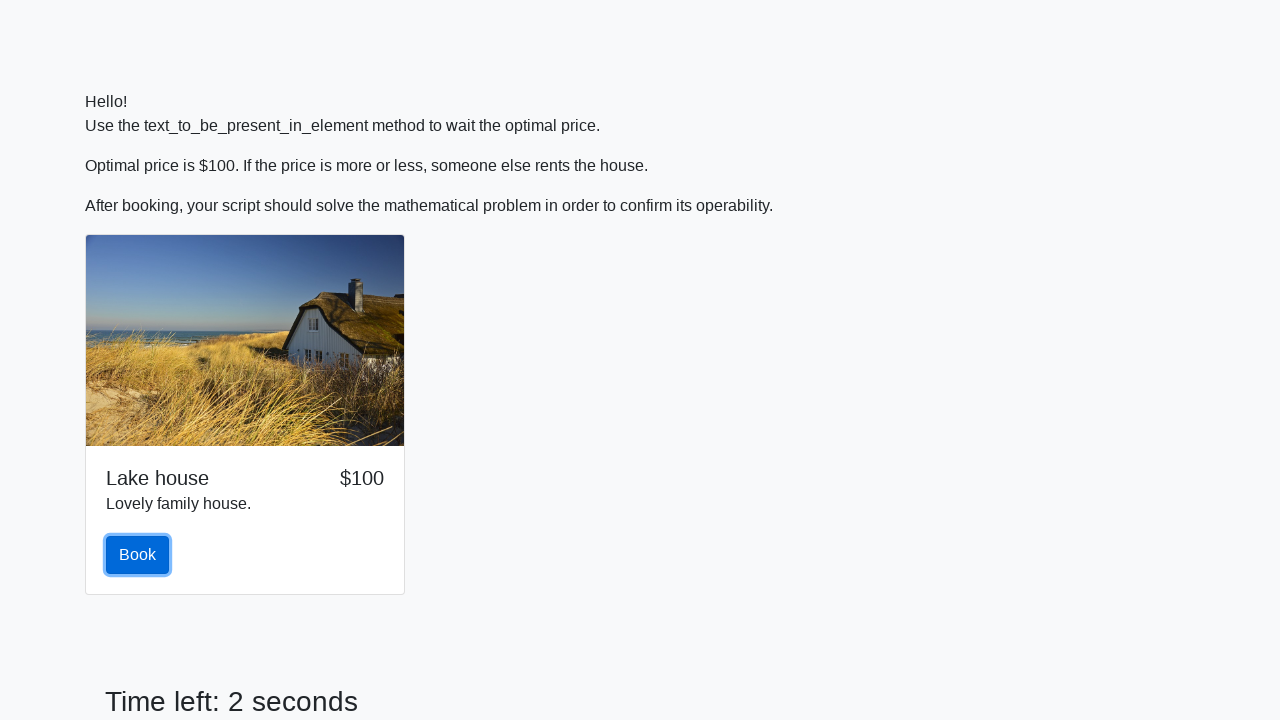

Filled answer field with calculated result: 1.5787276700358217 on #answer
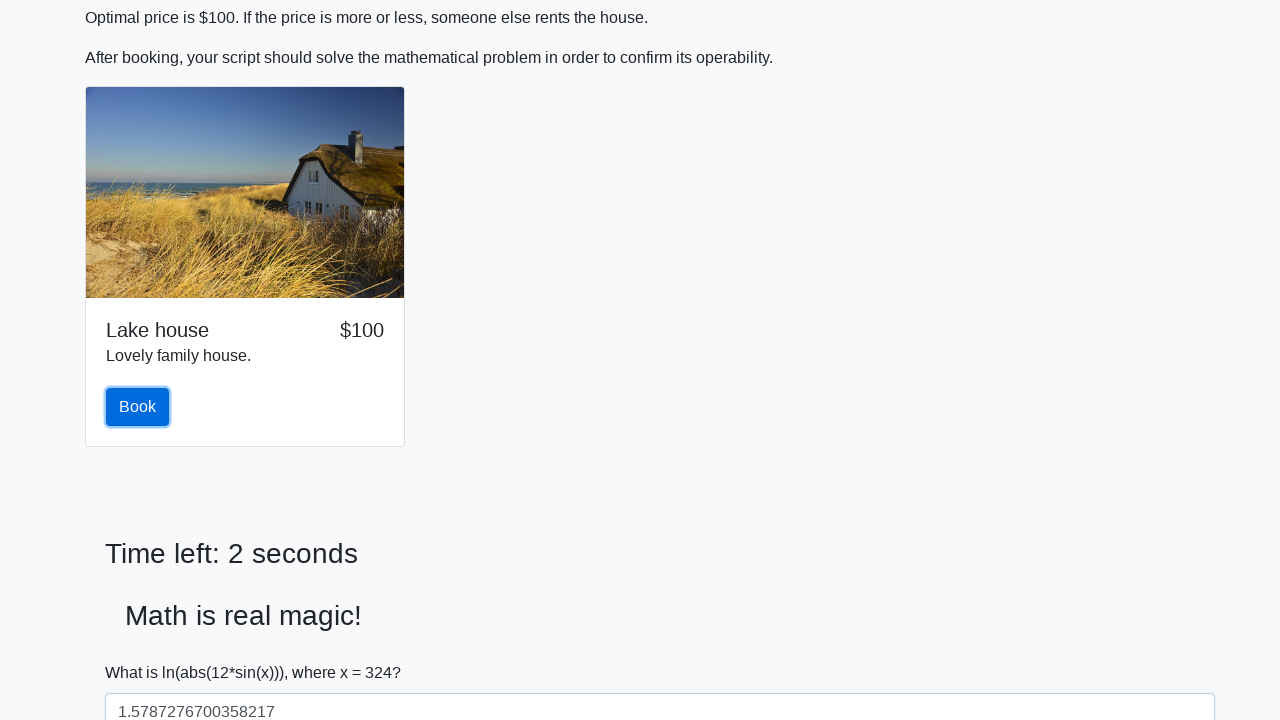

Clicked the solve button to submit answer at (143, 651) on #solve
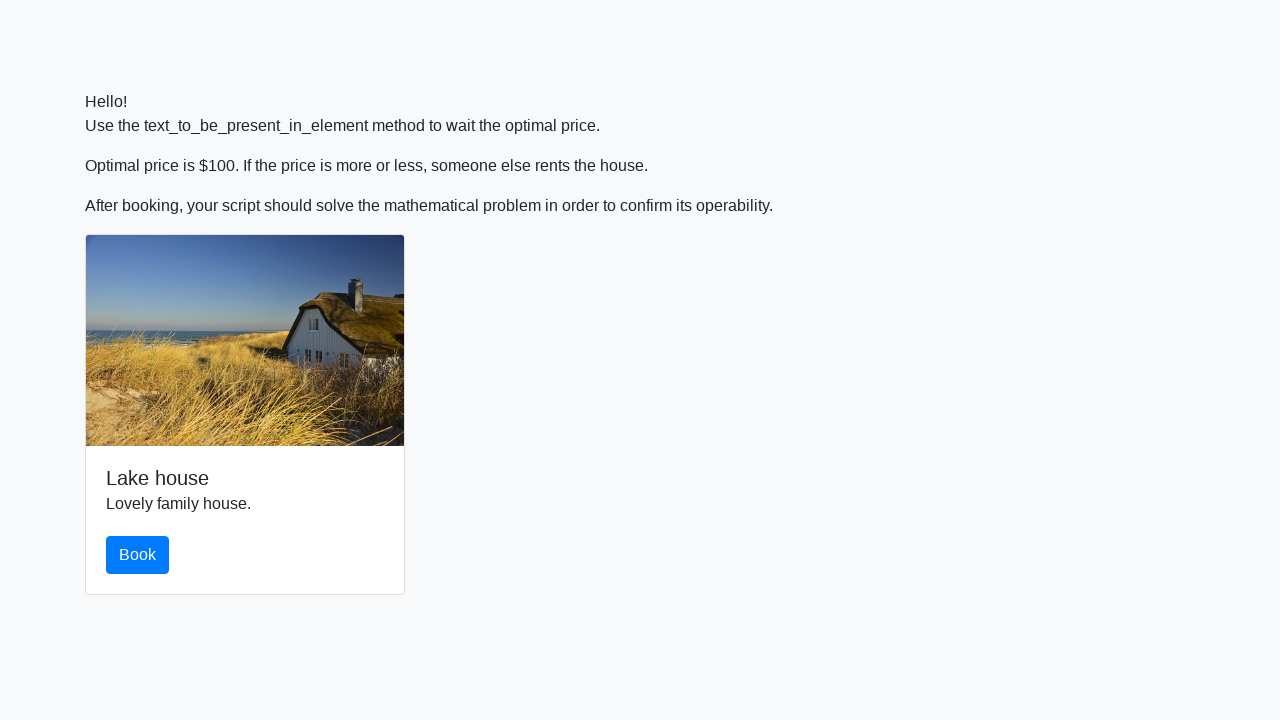

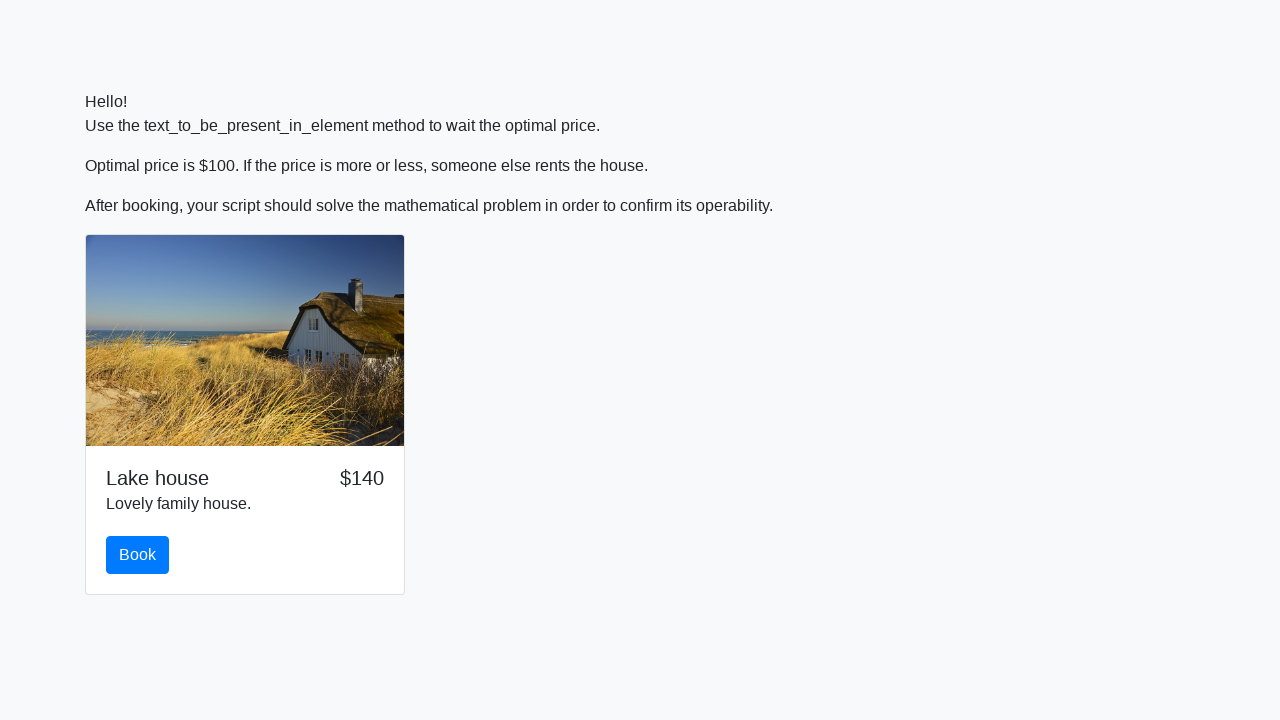